Tests dynamic controls by removing a checkbox, verifying it disappears, then adding it back and verifying it reappears

Starting URL: http://the-internet.herokuapp.com/dynamic_controls

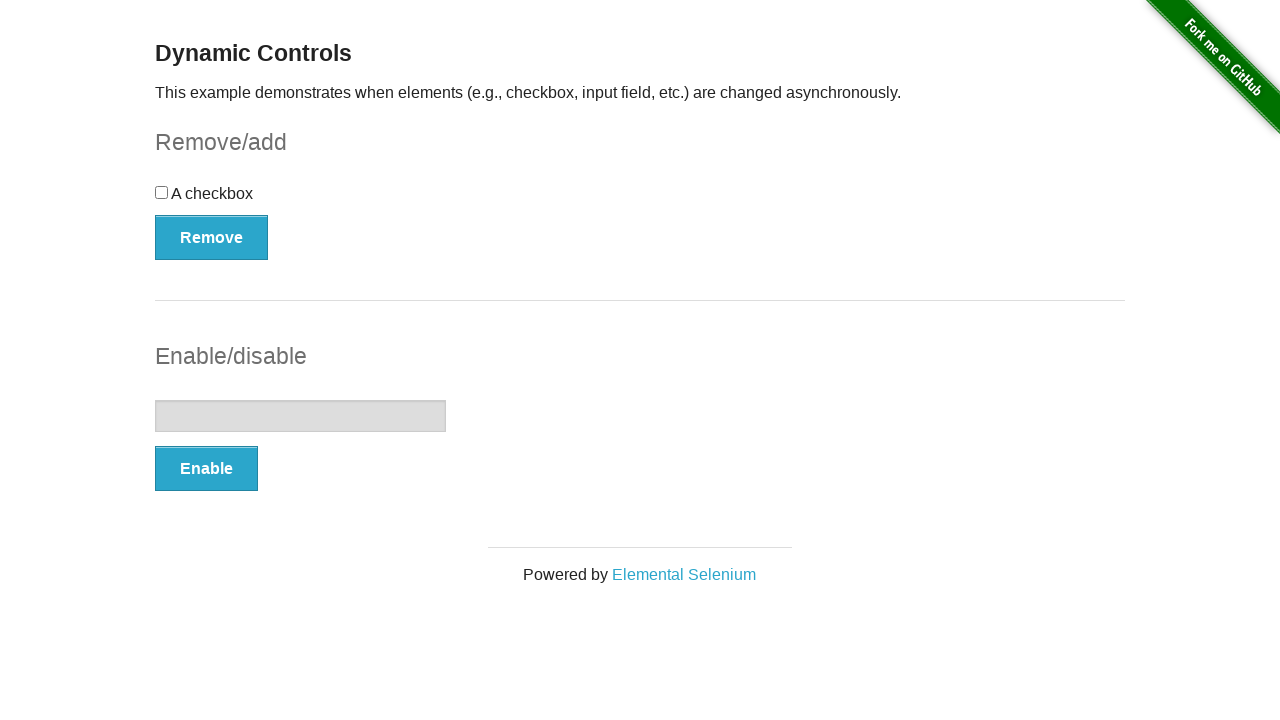

Clicked Remove button to remove the checkbox at (212, 237) on xpath=//button[contains(text(),'Remove')]
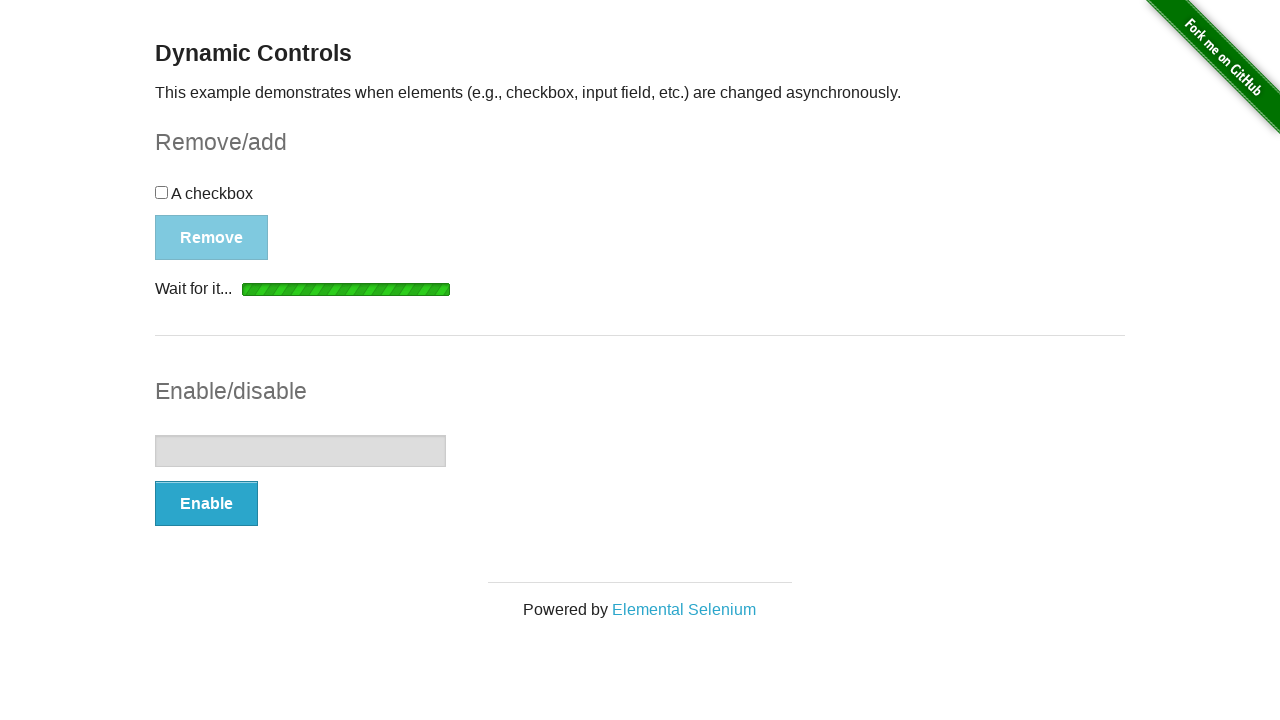

Checkbox removed from DOM and detached state confirmed
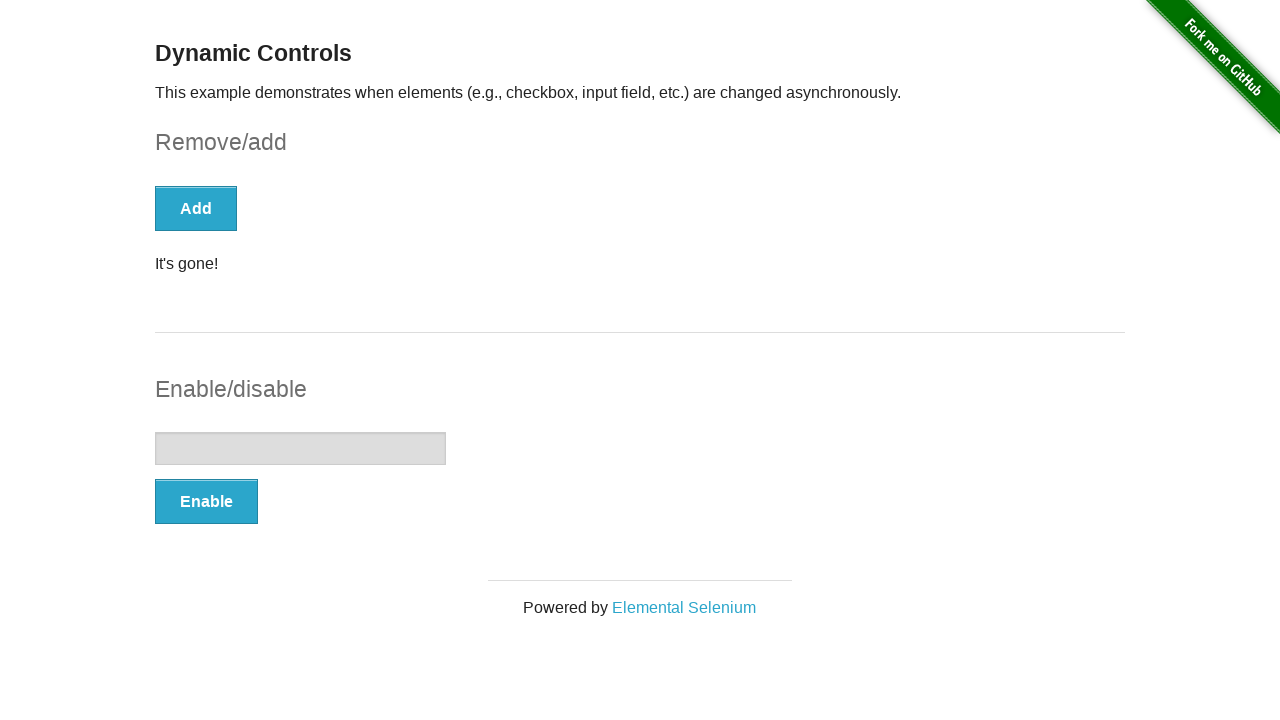

Clicked Add button to add the checkbox back at (196, 208) on xpath=//button[contains(text(),'Add')]
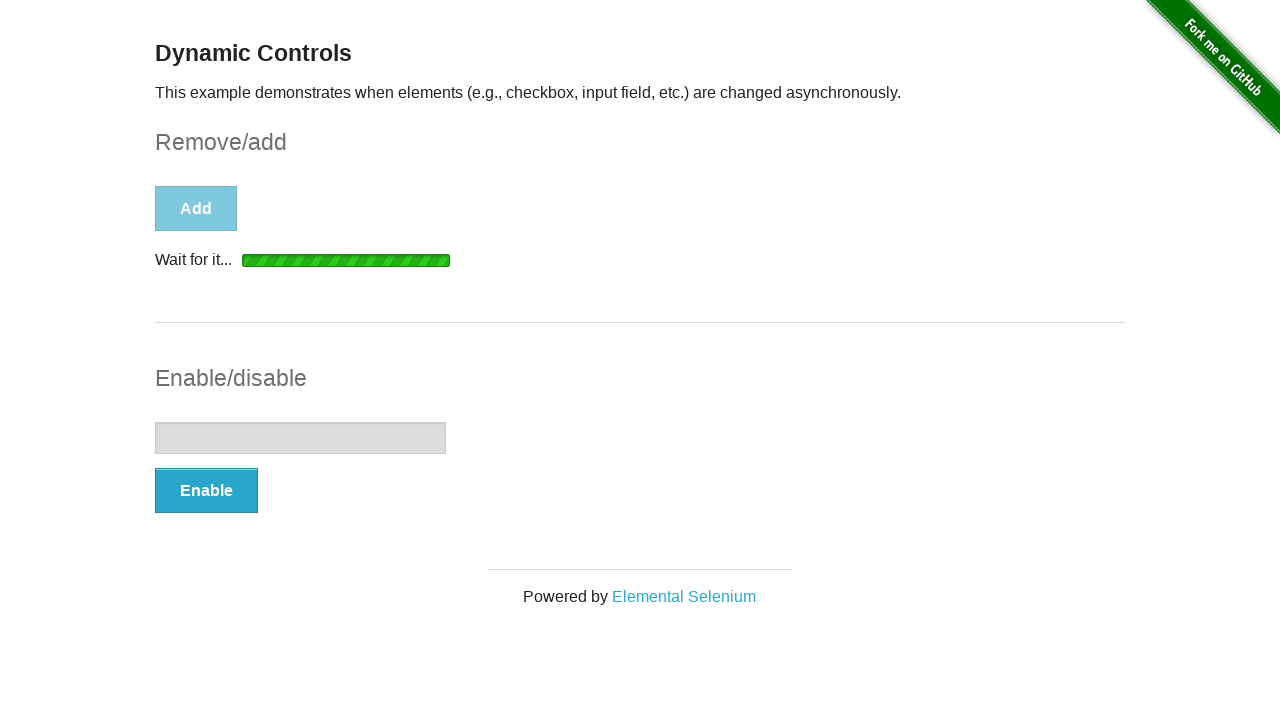

Checkbox reappeared and reached visible state
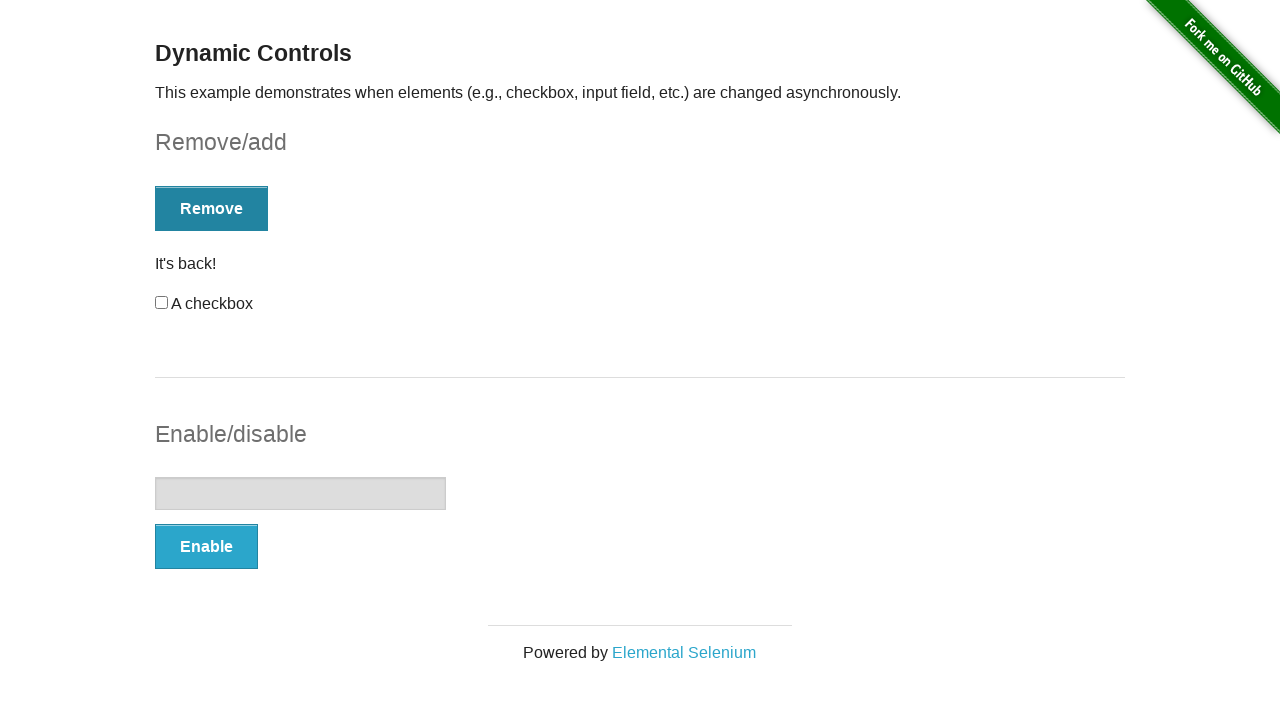

Located the checkbox element
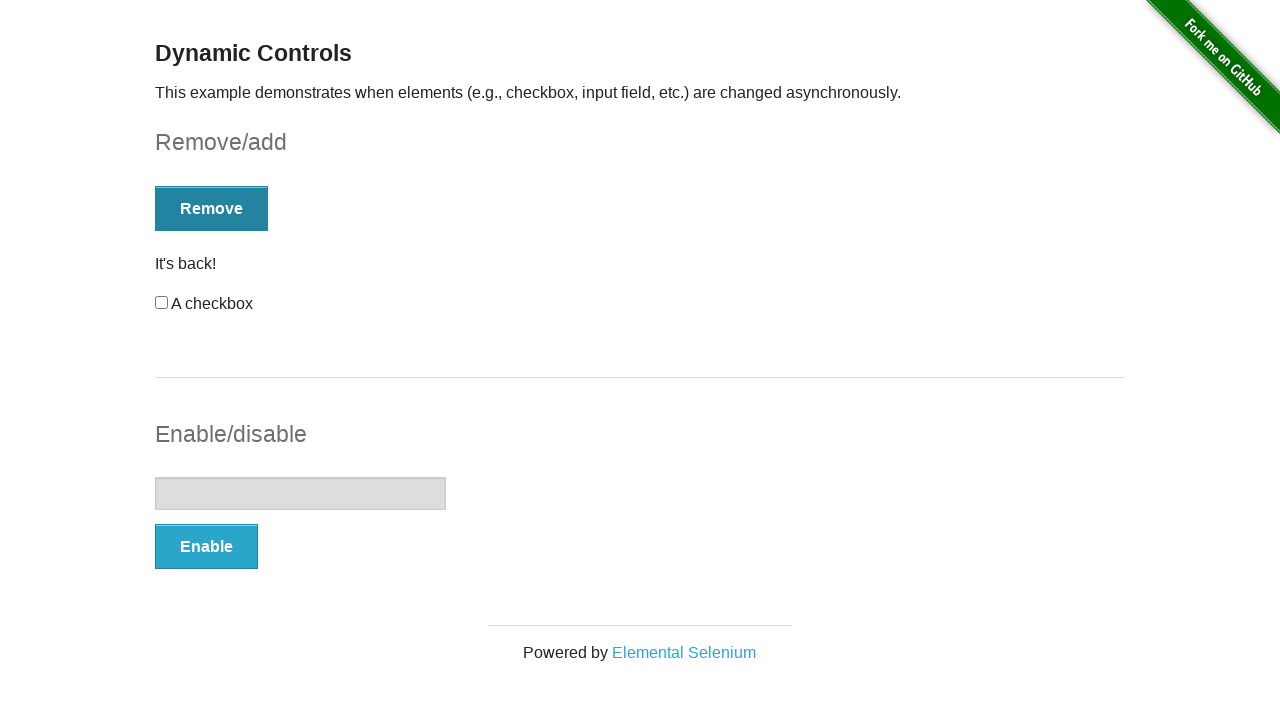

Verified checkbox is visible
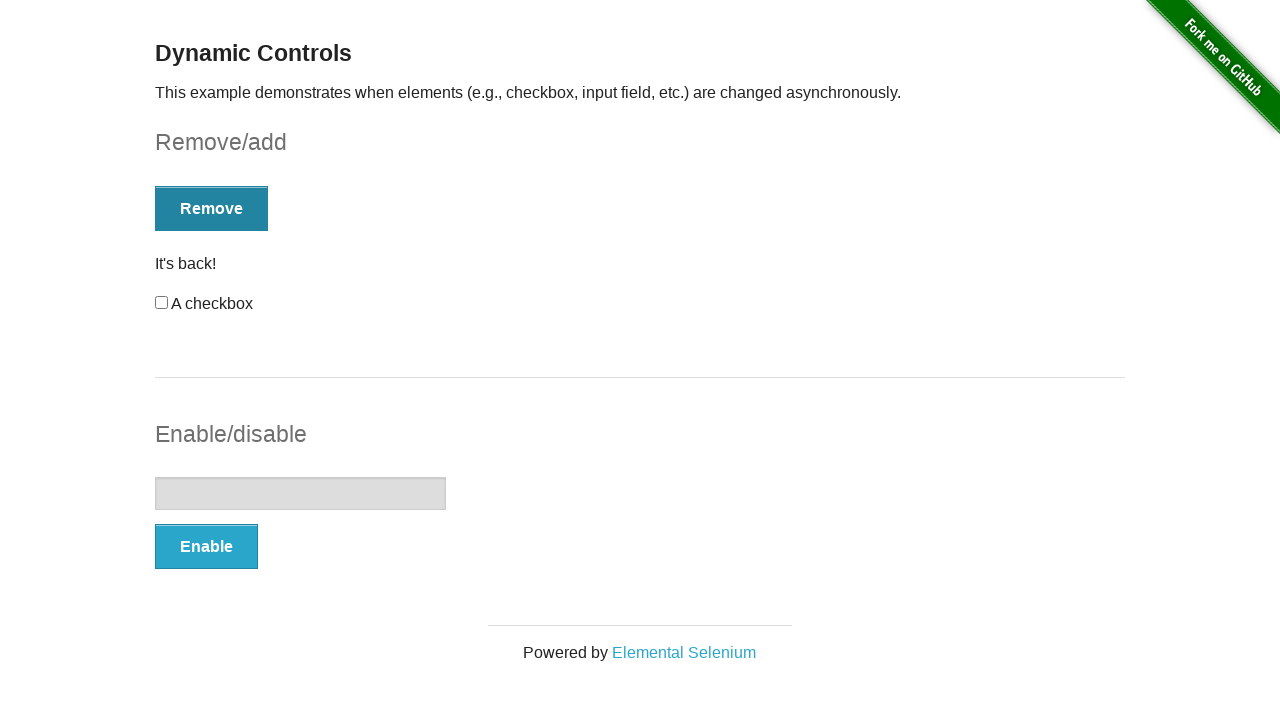

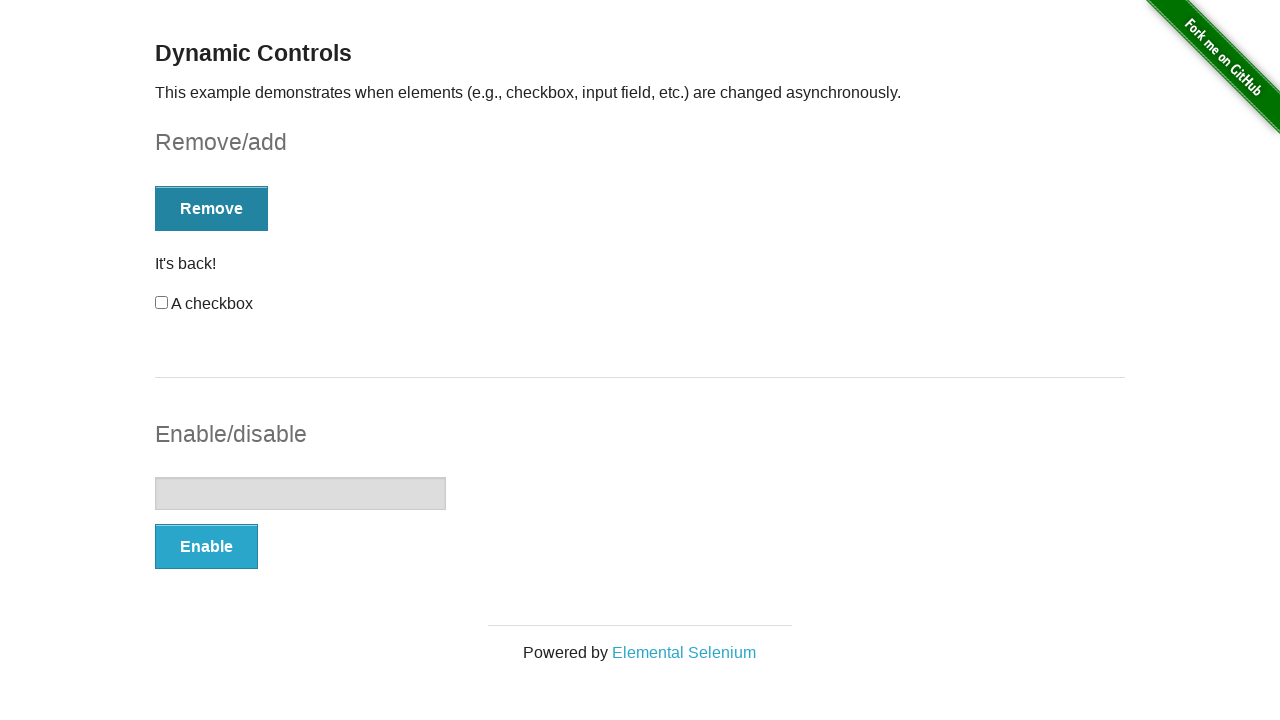